Tests dynamic content loading by clicking a start button and waiting for content to appear

Starting URL: https://the-internet.herokuapp.com/dynamic_loading/2

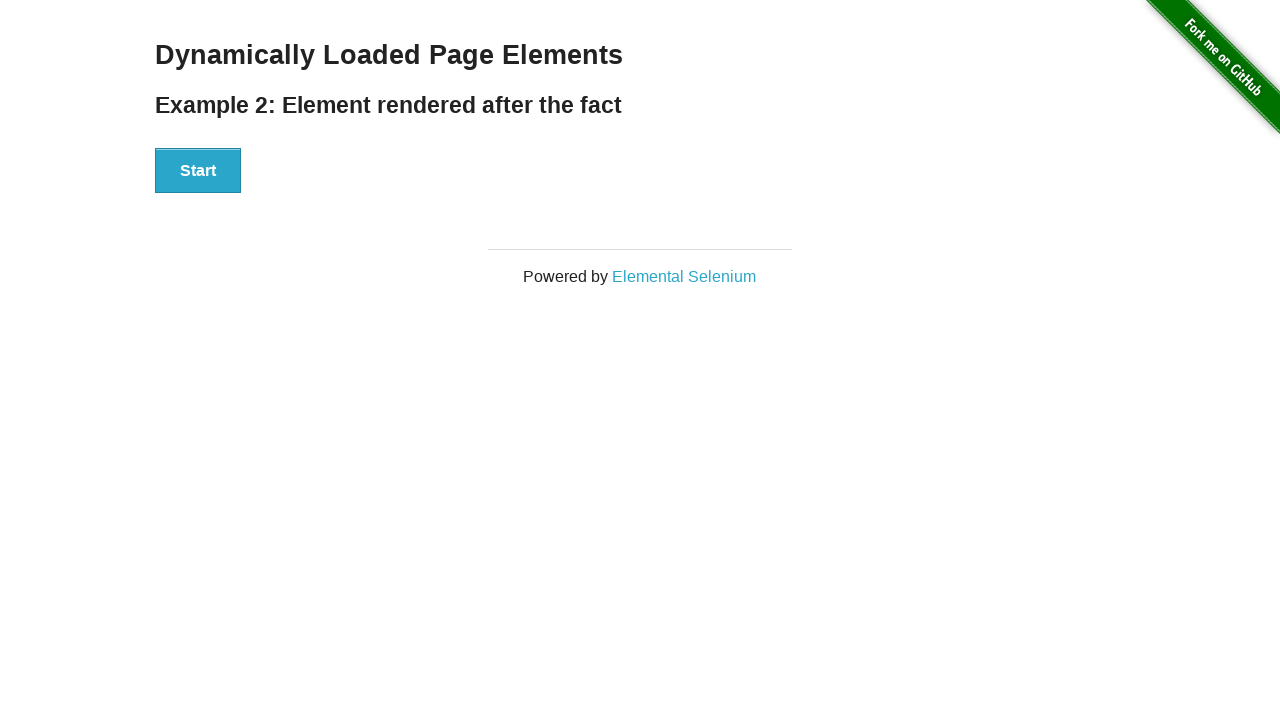

Clicked Start button to trigger dynamic content loading at (198, 171) on xpath=//button[text()='Start']
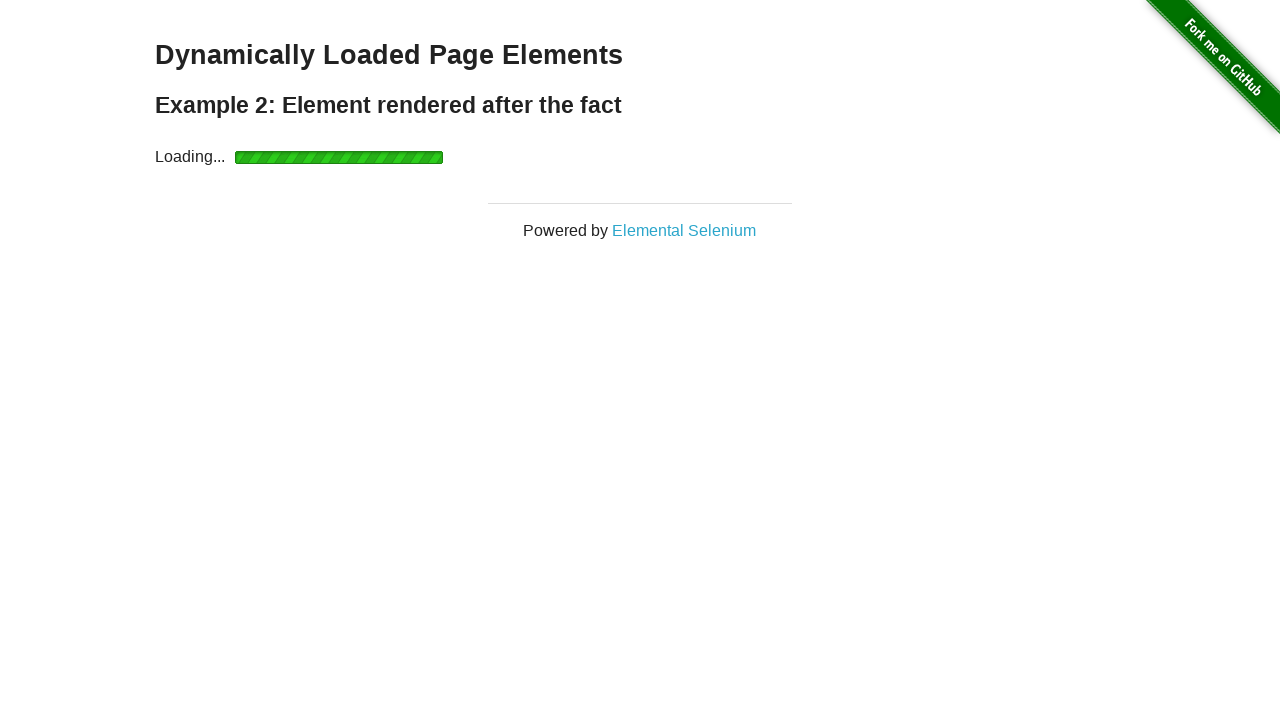

Waited for dynamically loaded content to appear
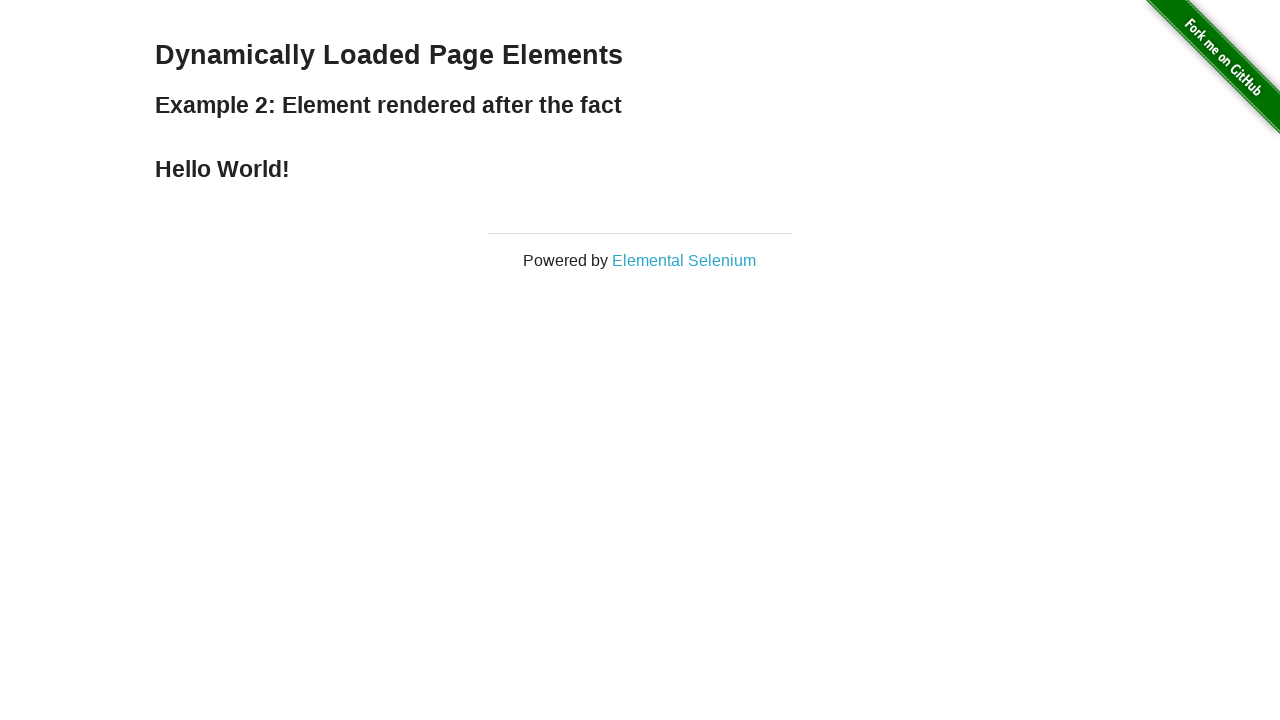

Located the finish element
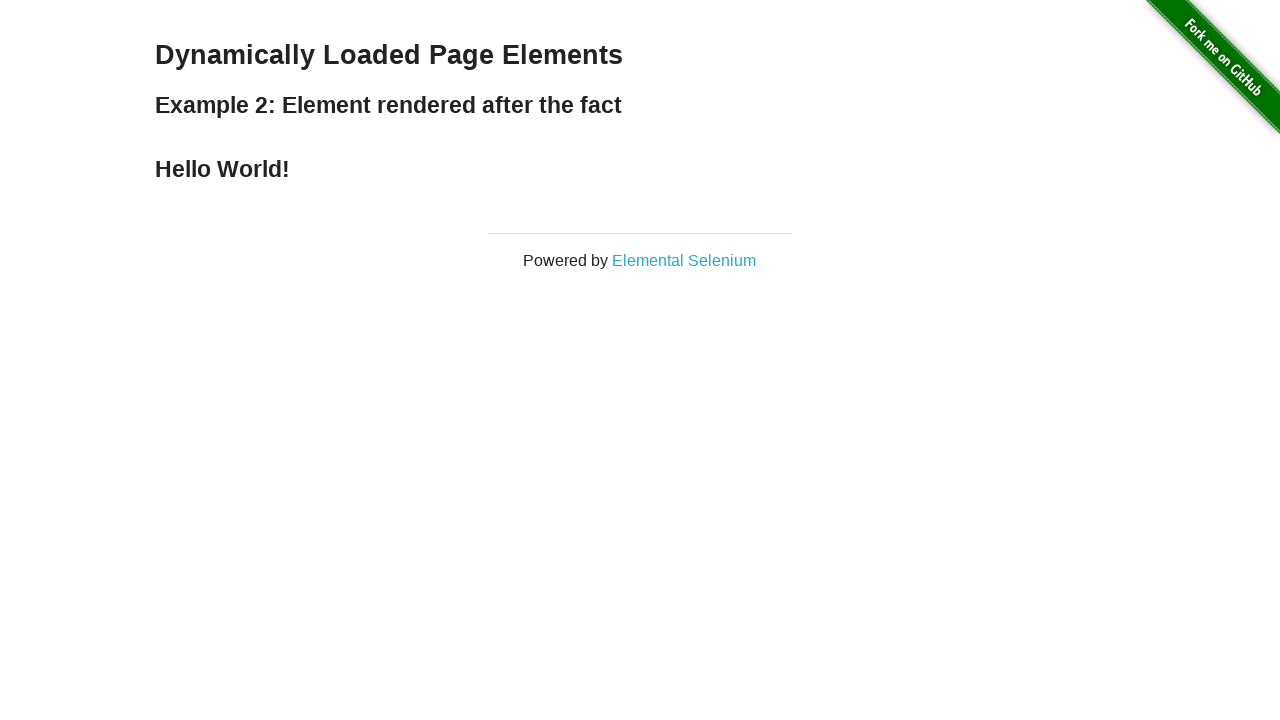

Retrieved and printed the finish element text content
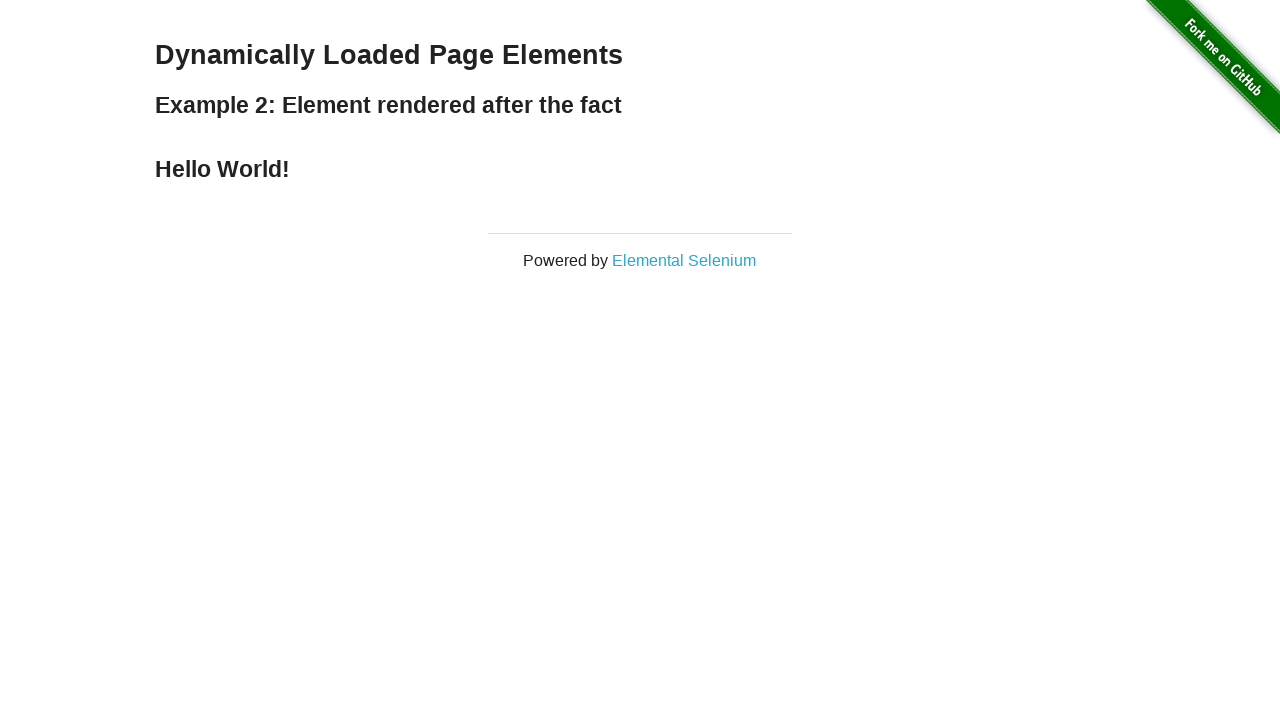

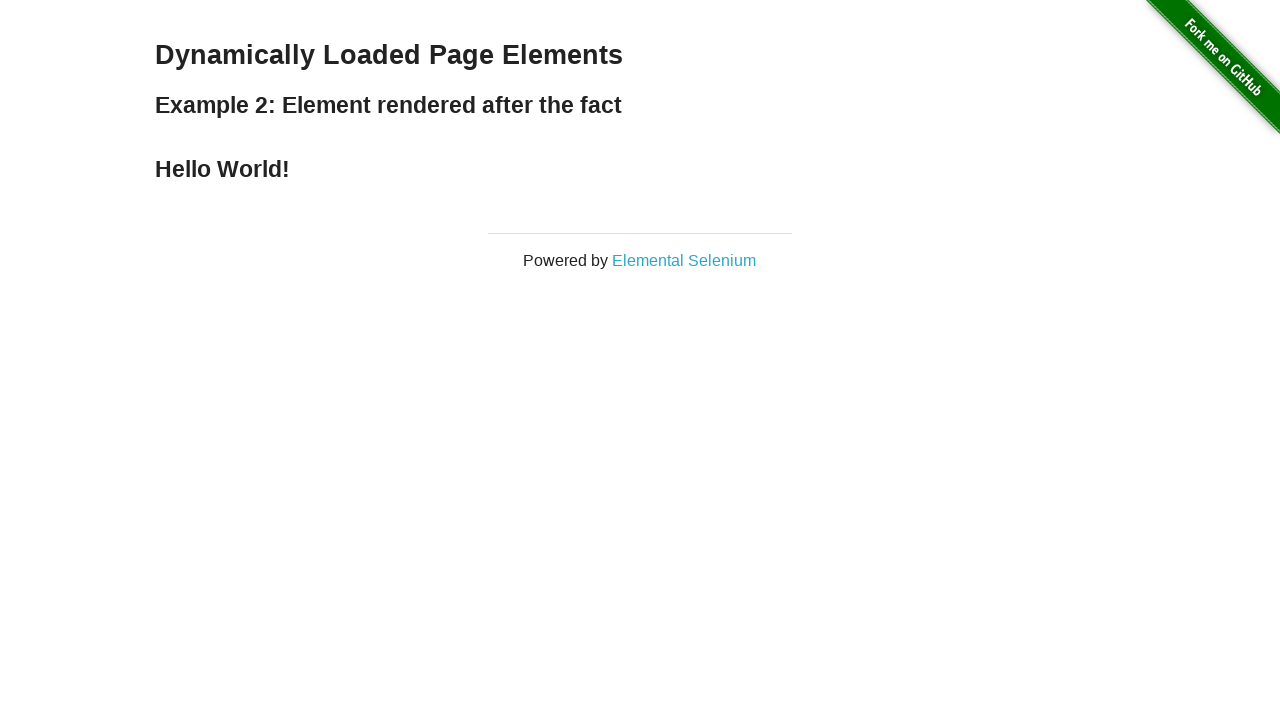